Tests that the 12306 train ticket booking website loads correctly by navigating to the homepage and maximizing the browser window

Starting URL: https://www.12306.cn/index/

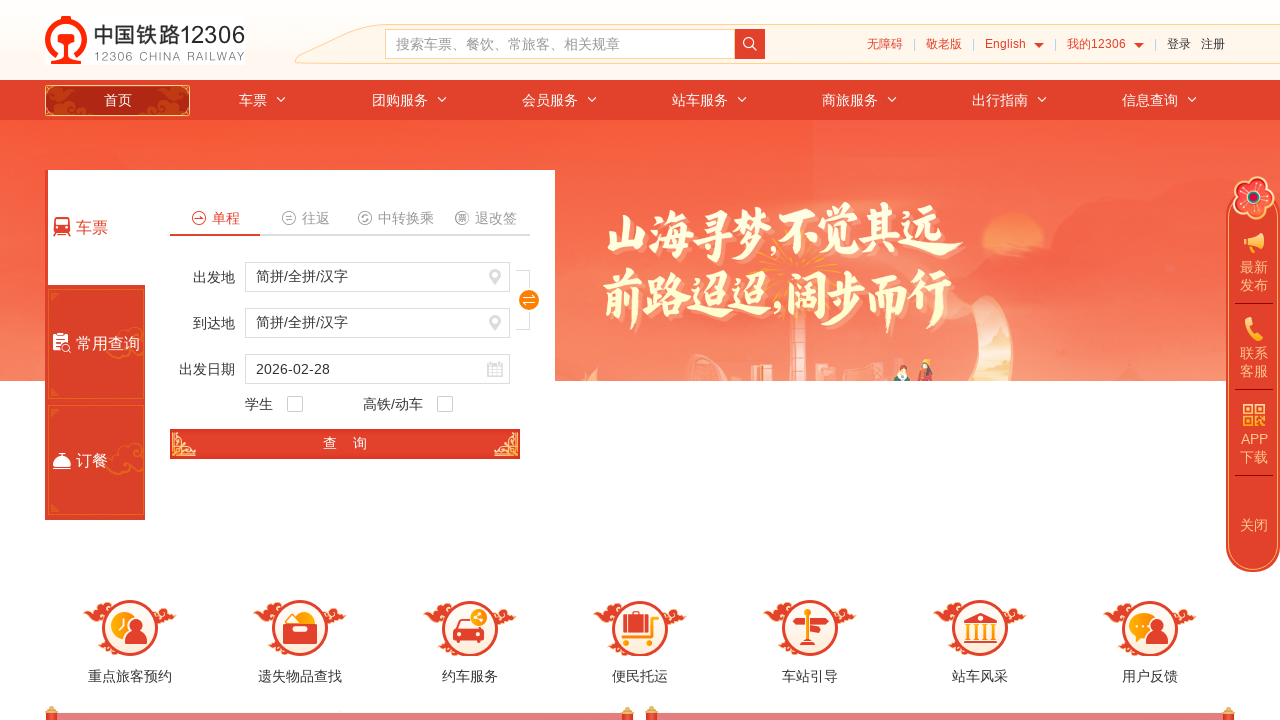

Navigated to 12306 train ticket booking homepage
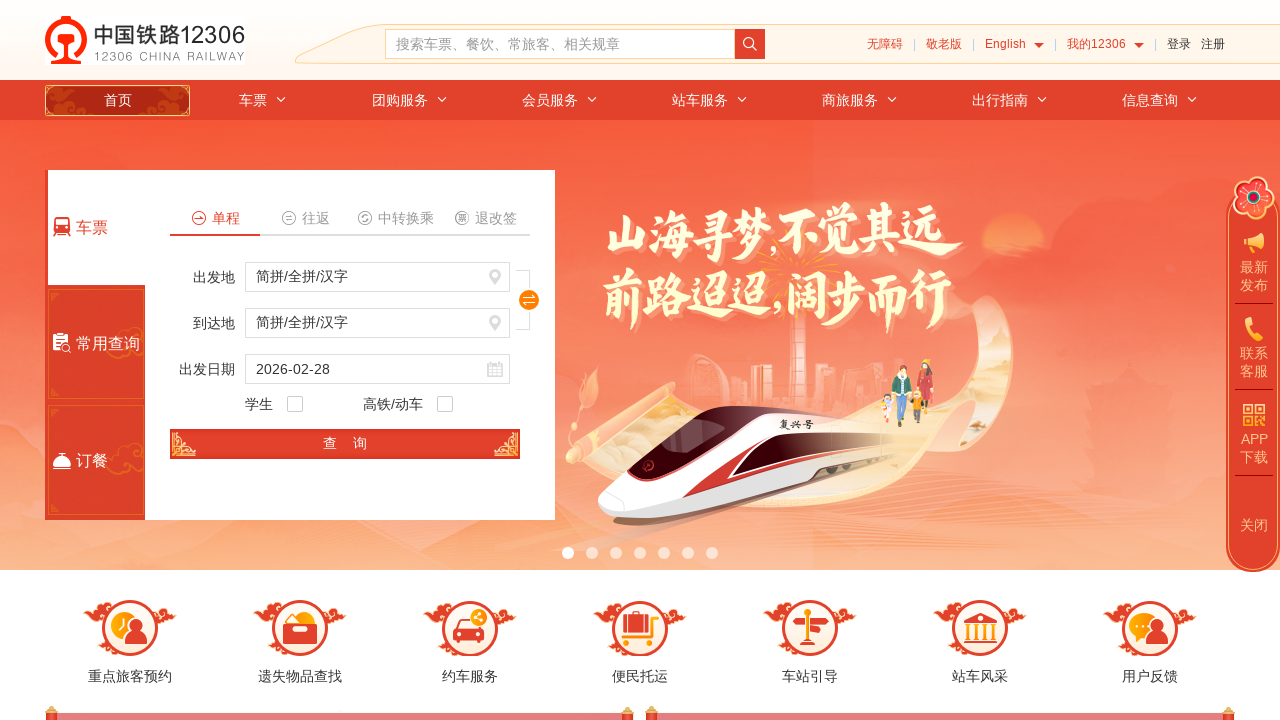

Maximized browser window to 1920x1080
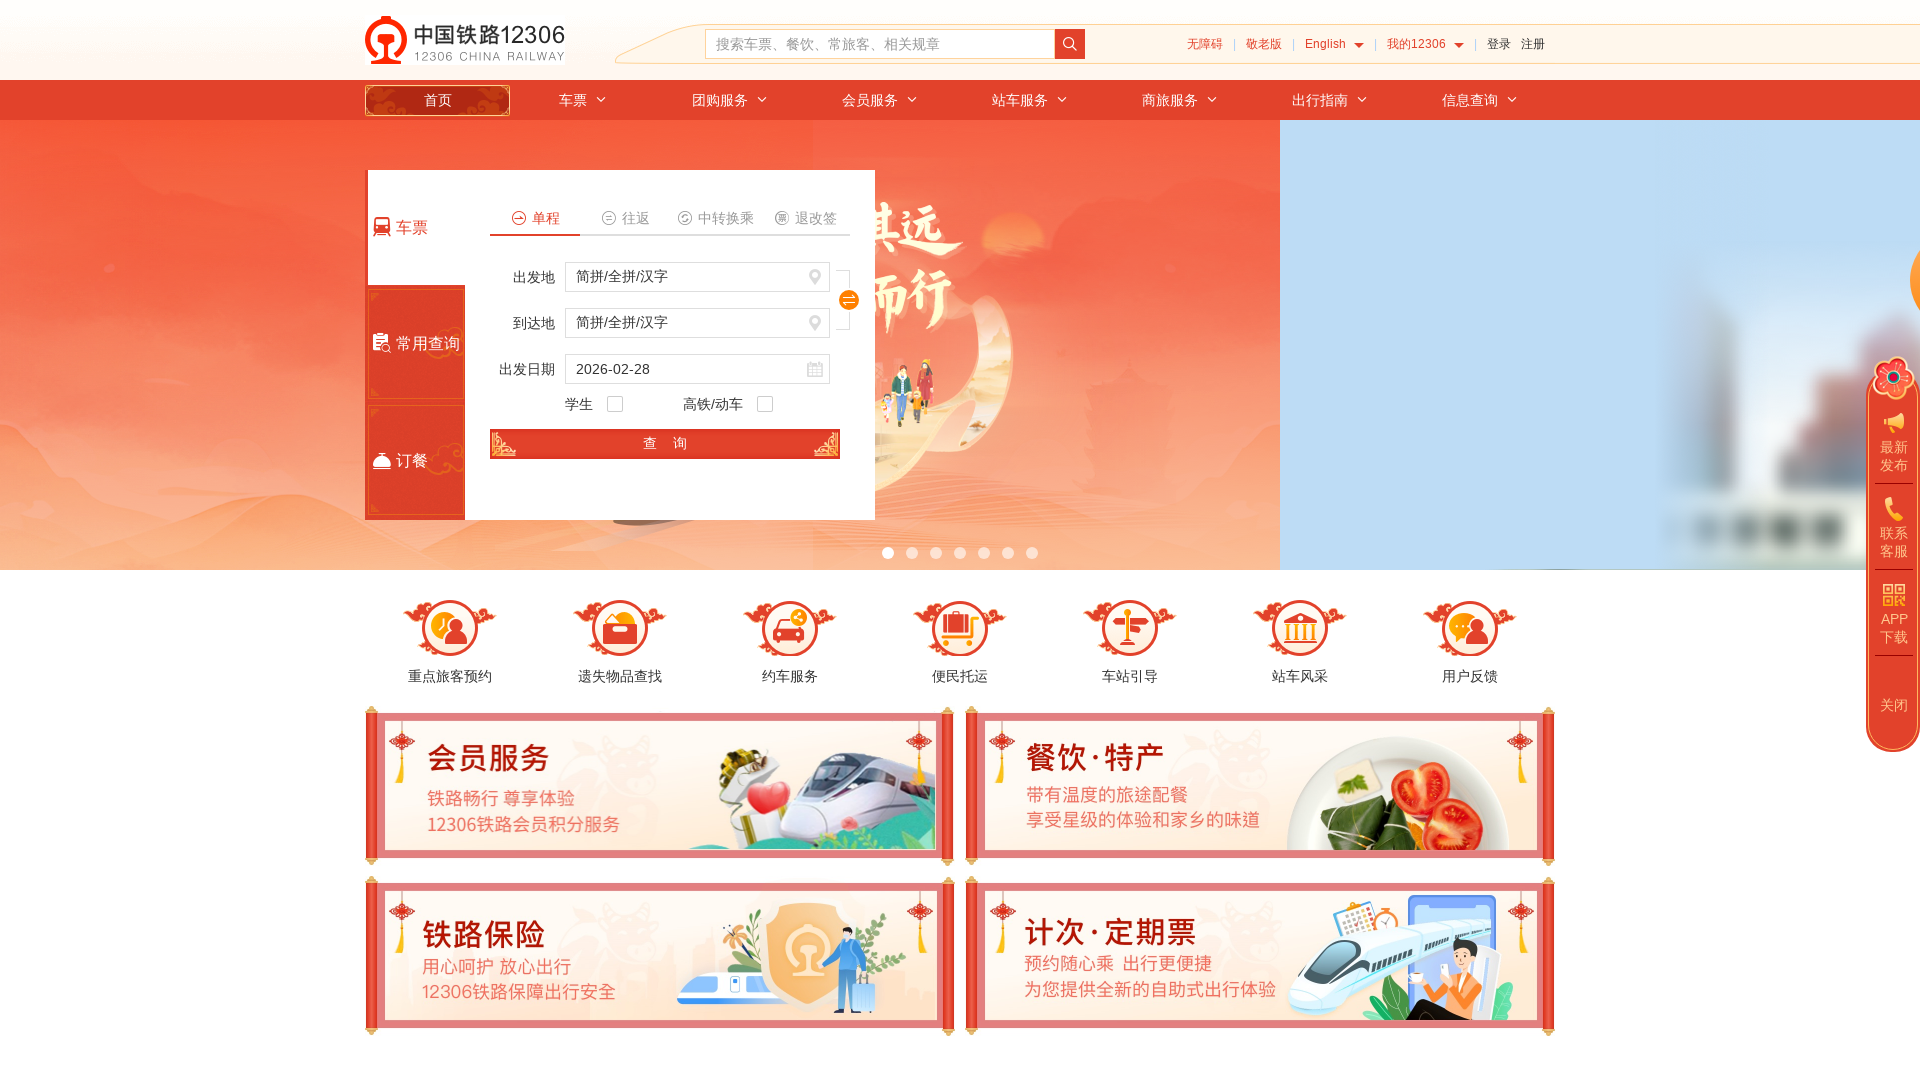

Waited for page DOM to fully load
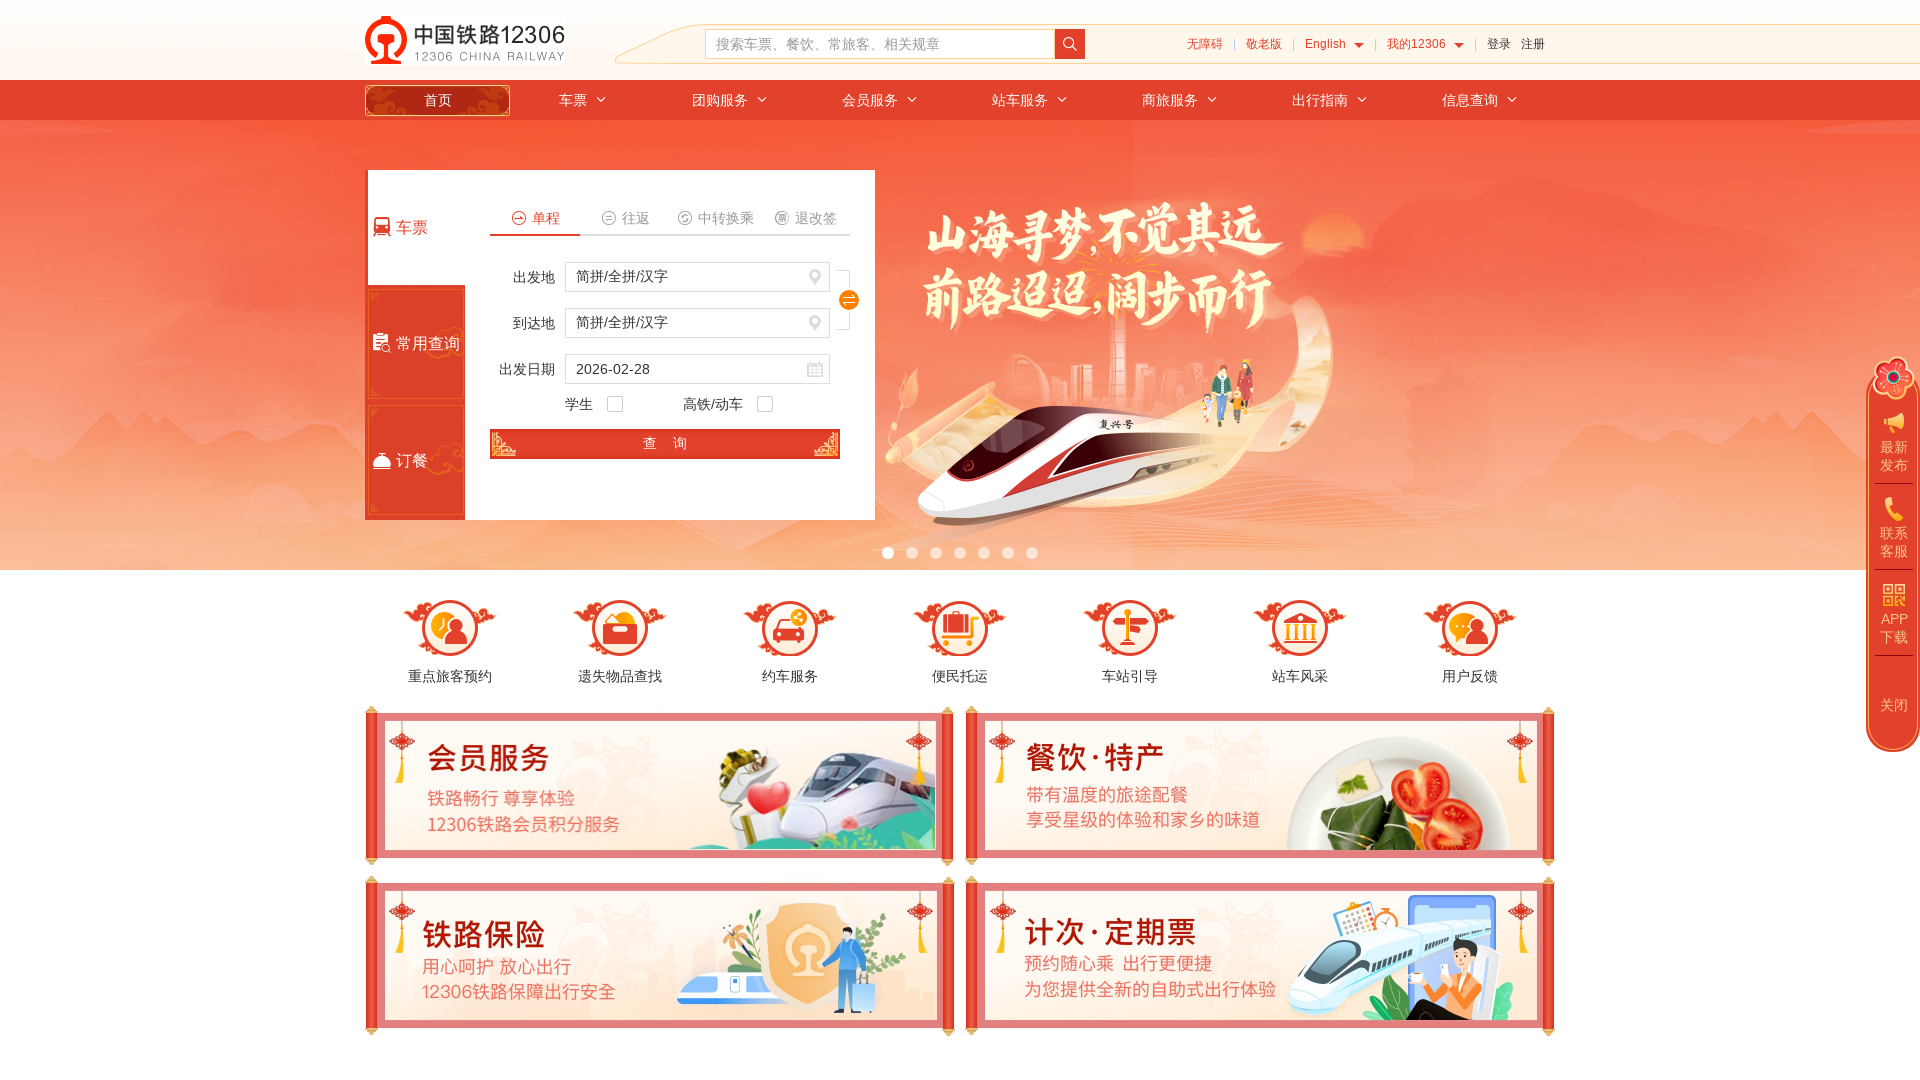

Verified URL contains '12306' - homepage loaded correctly
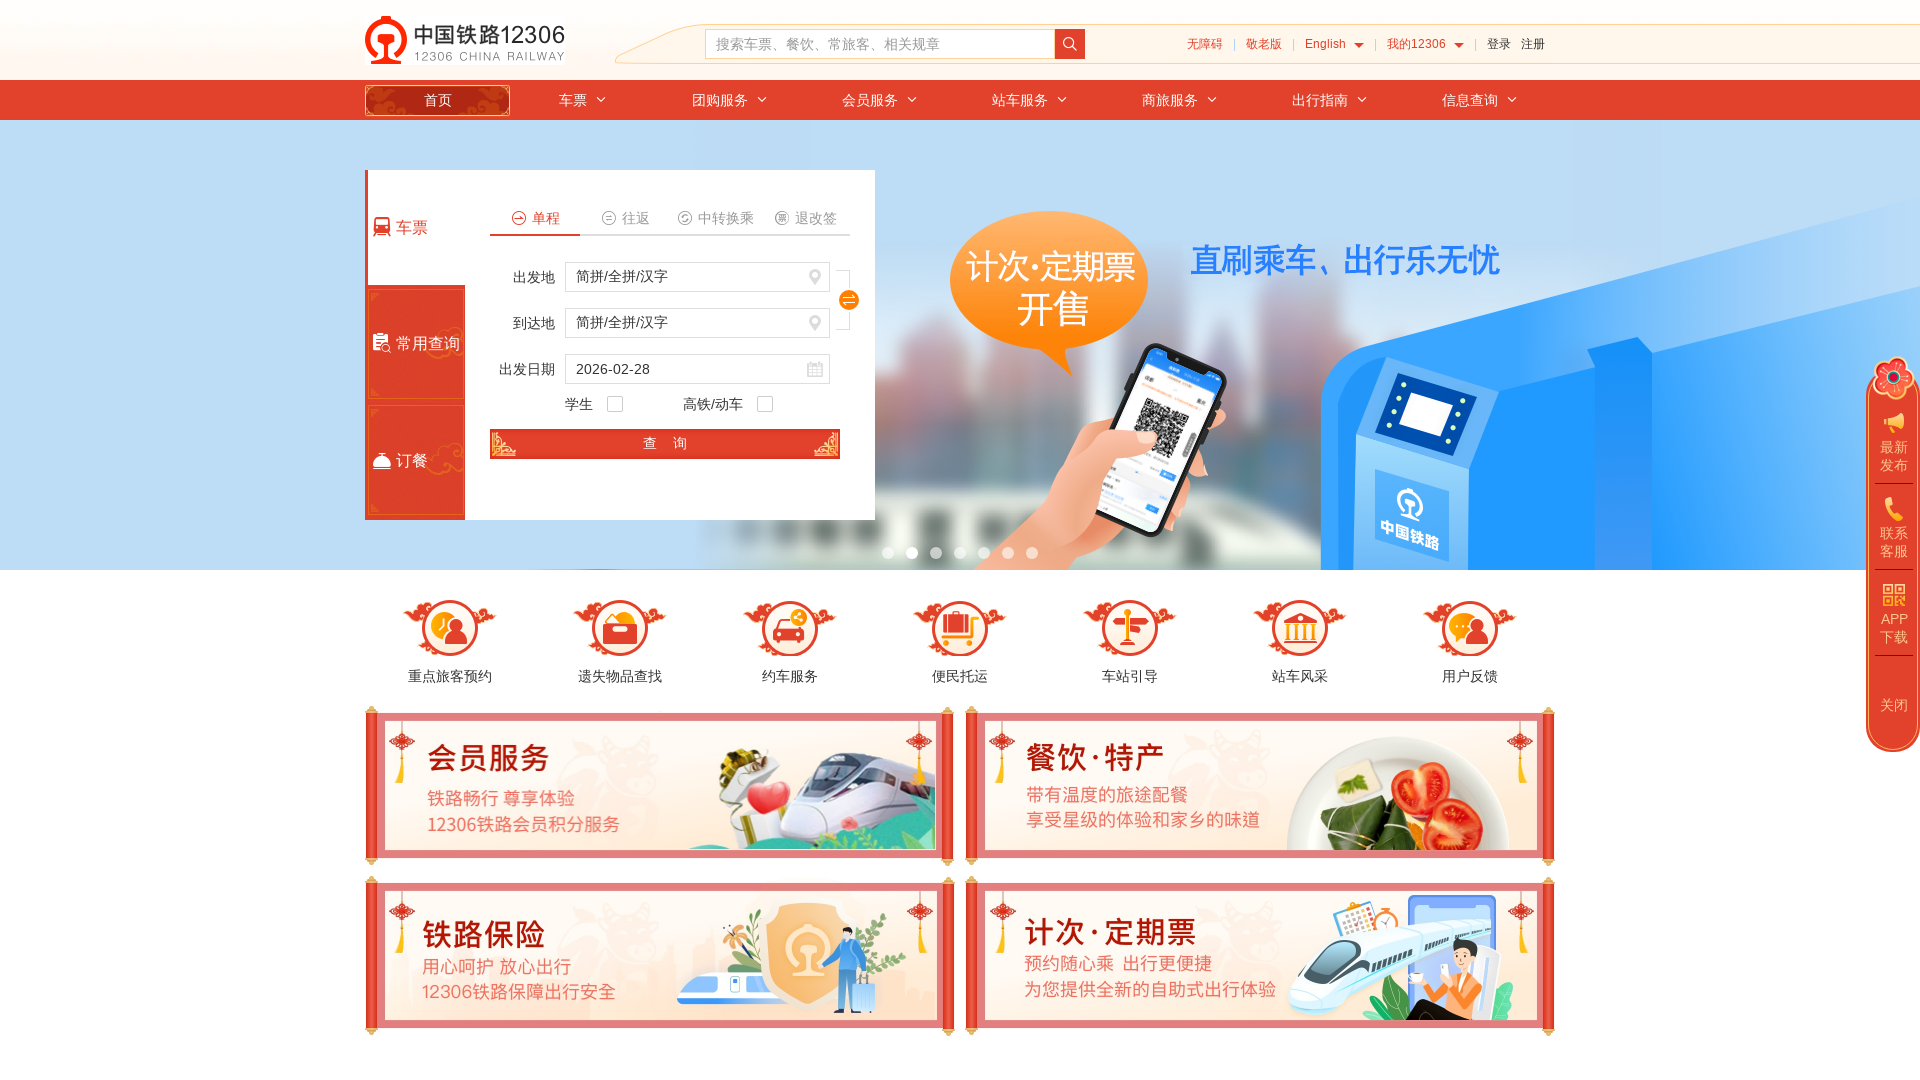

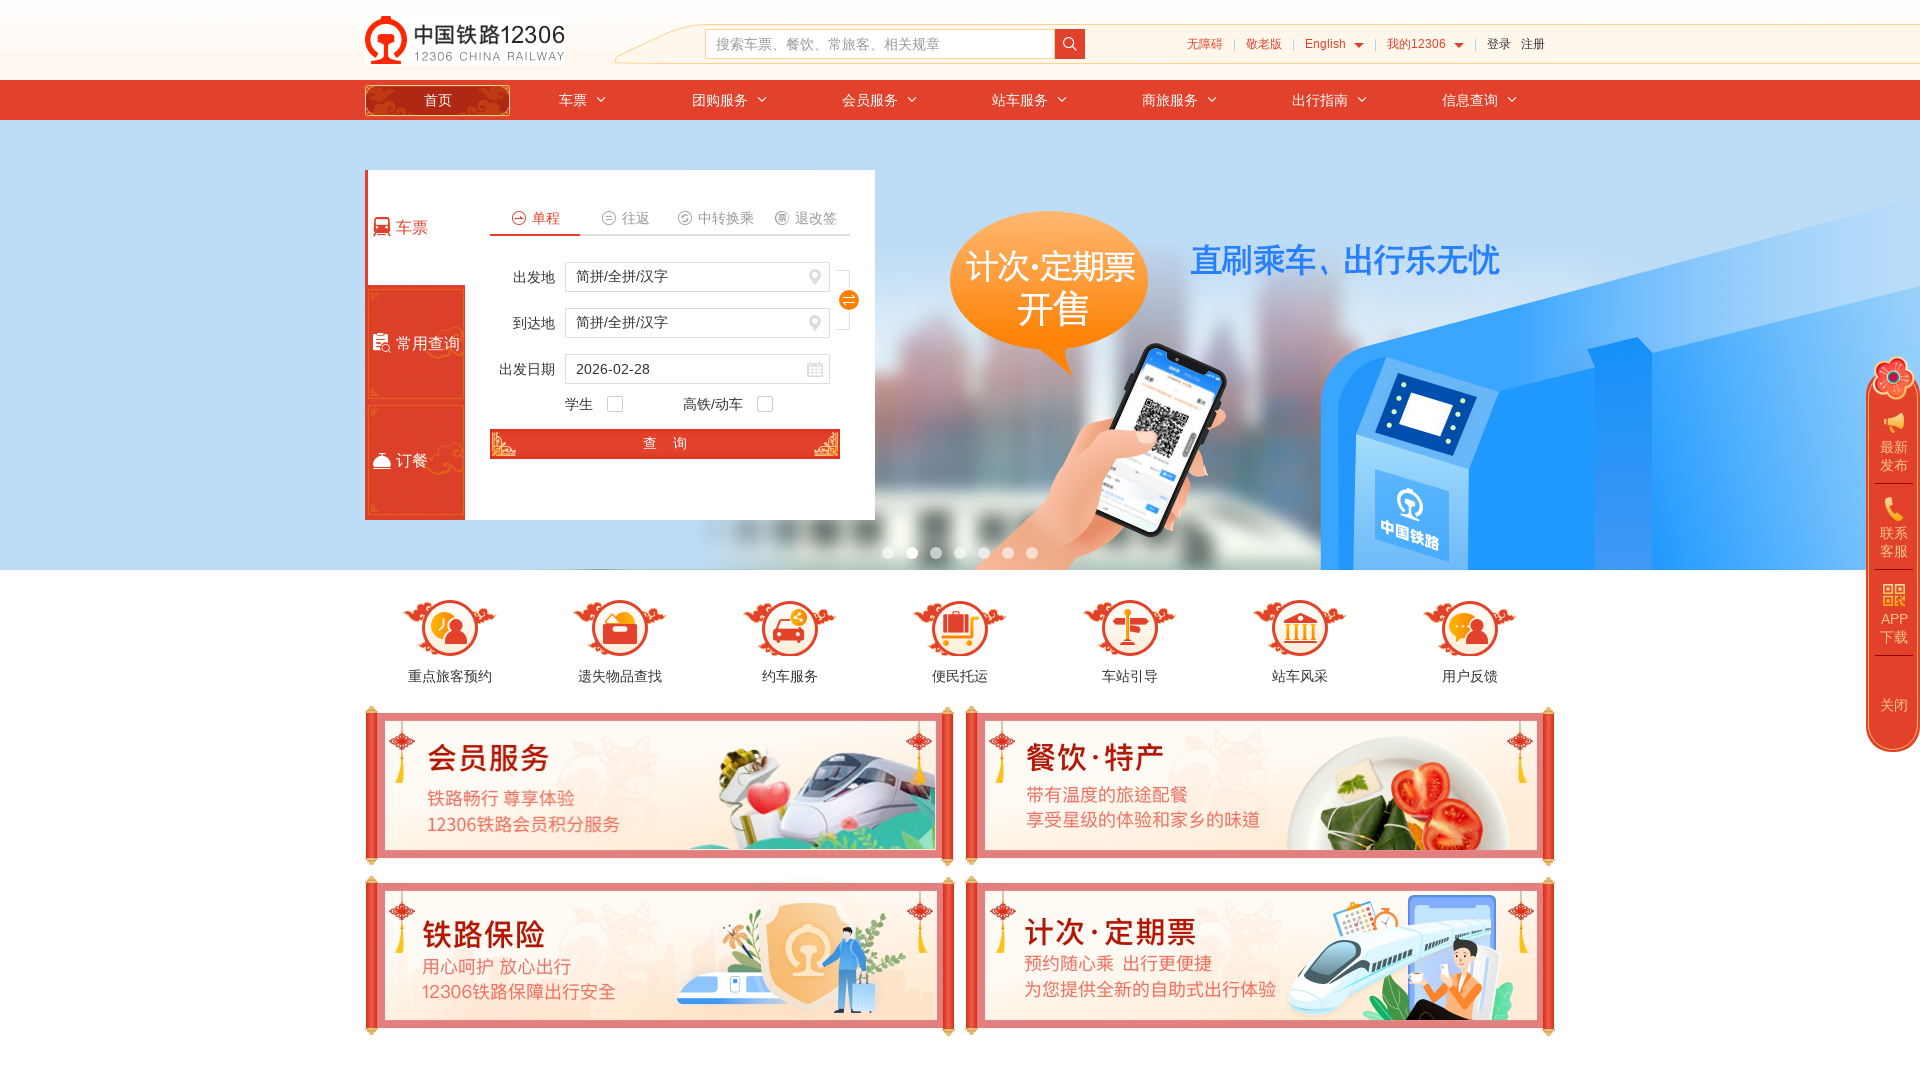